Navigates to GitHub homepage and verifies the page loads successfully by checking that the page title is present

Starting URL: https://github.com

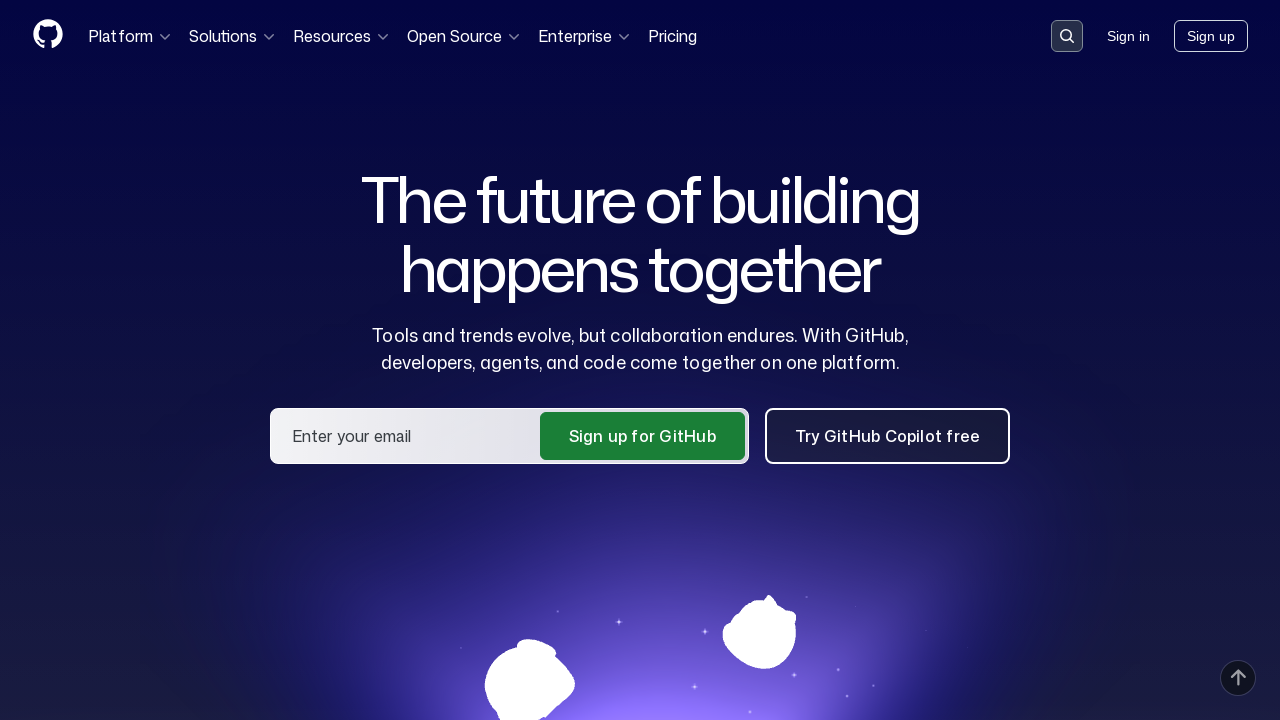

Navigated to GitHub homepage
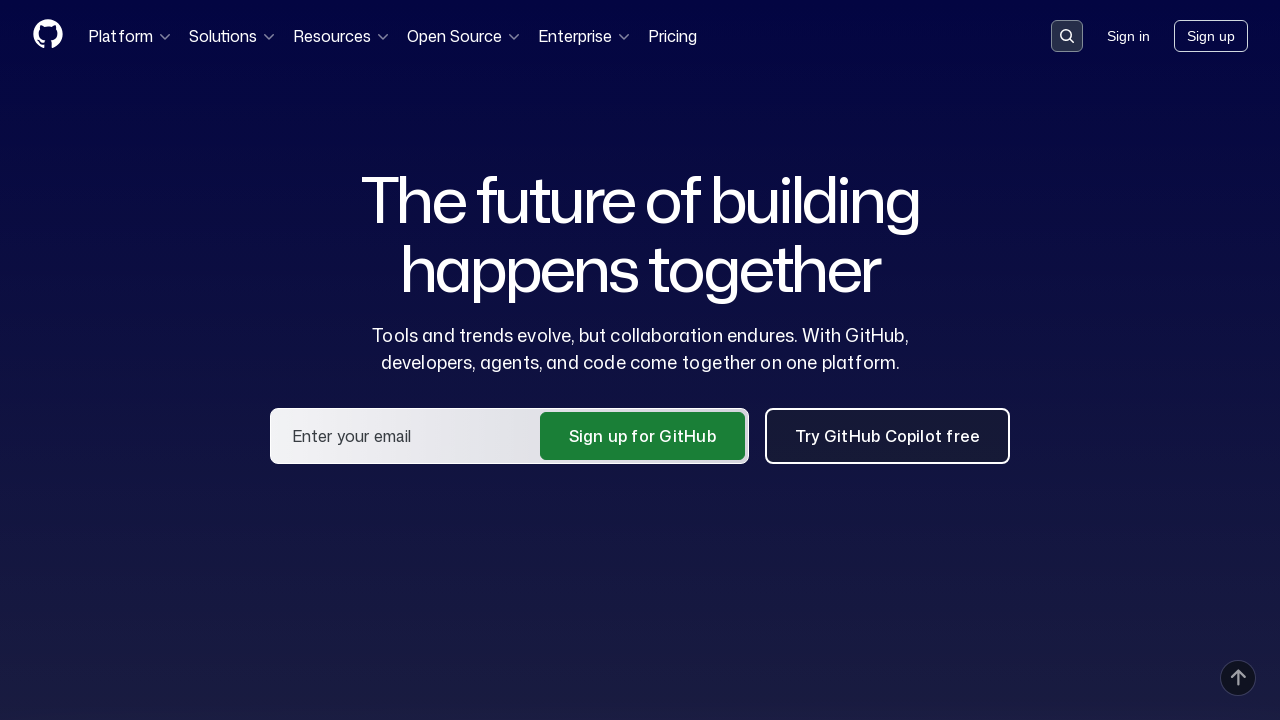

Page loaded successfully (domcontentloaded state reached)
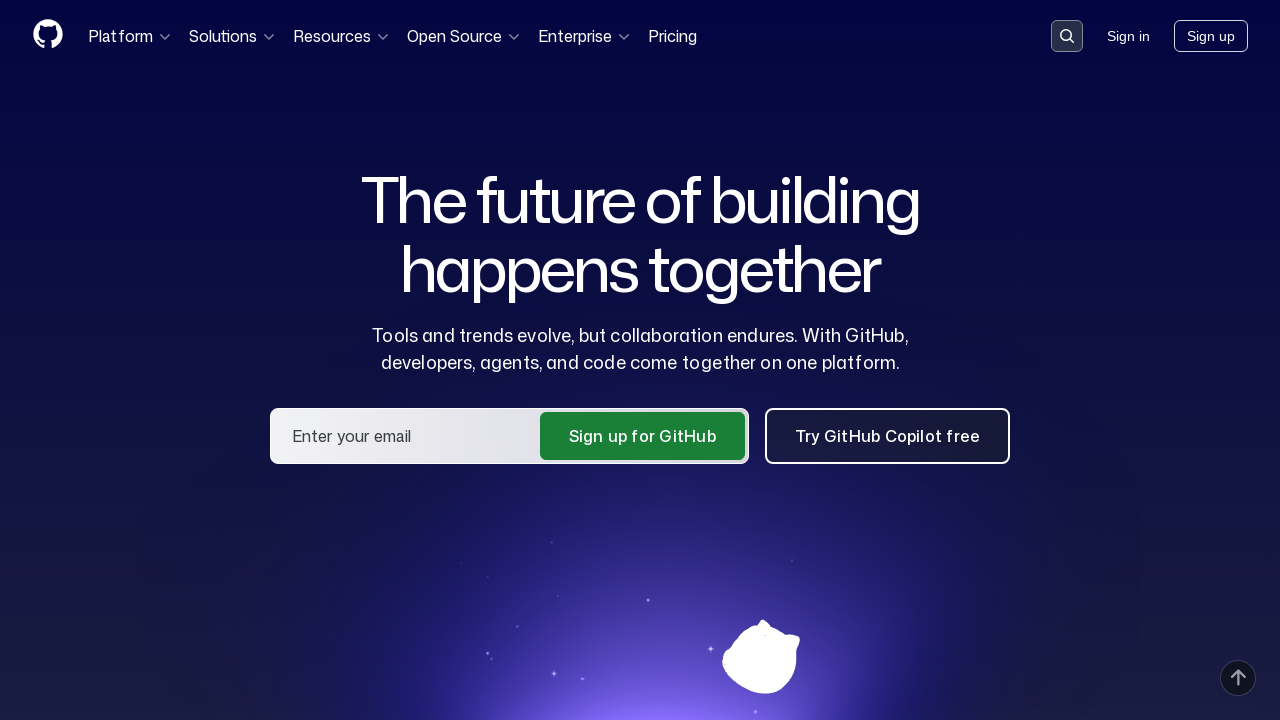

Verified page title contains 'GitHub'
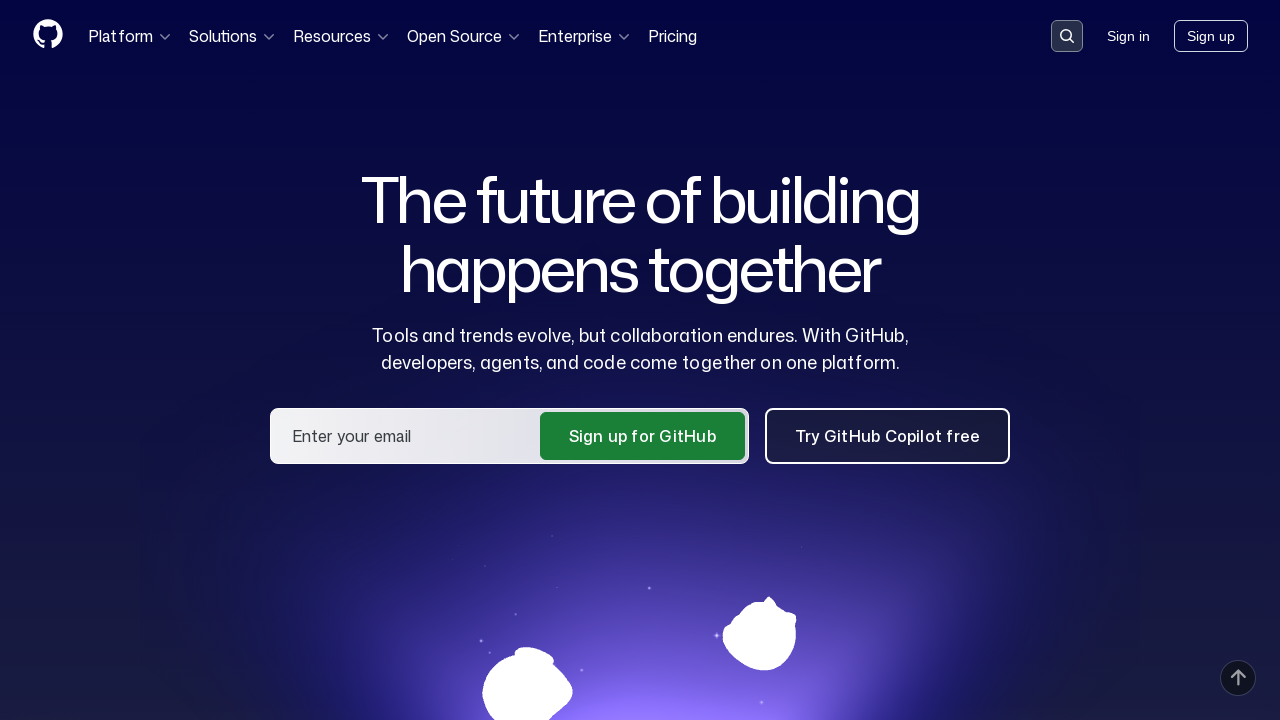

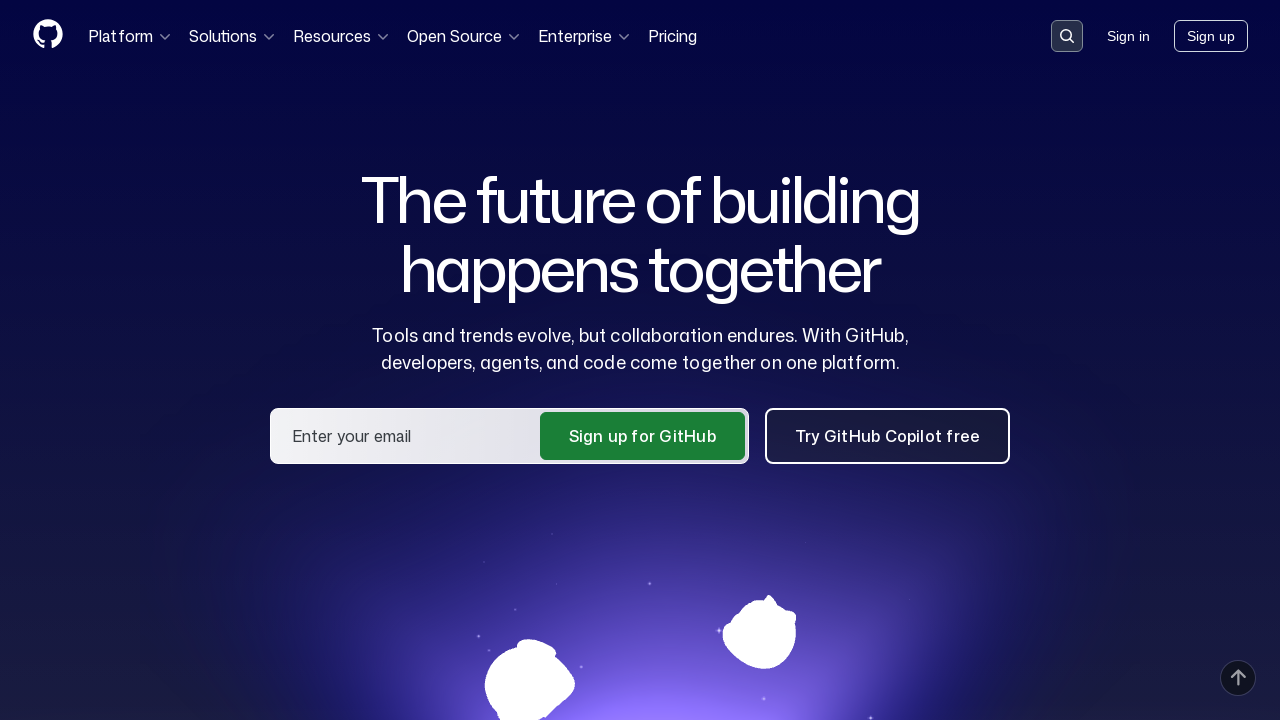